Tests JavaScript alert handling by clicking alert button, accepting it, and verifying success message

Starting URL: http://practice.cydeo.com/javascript_alerts

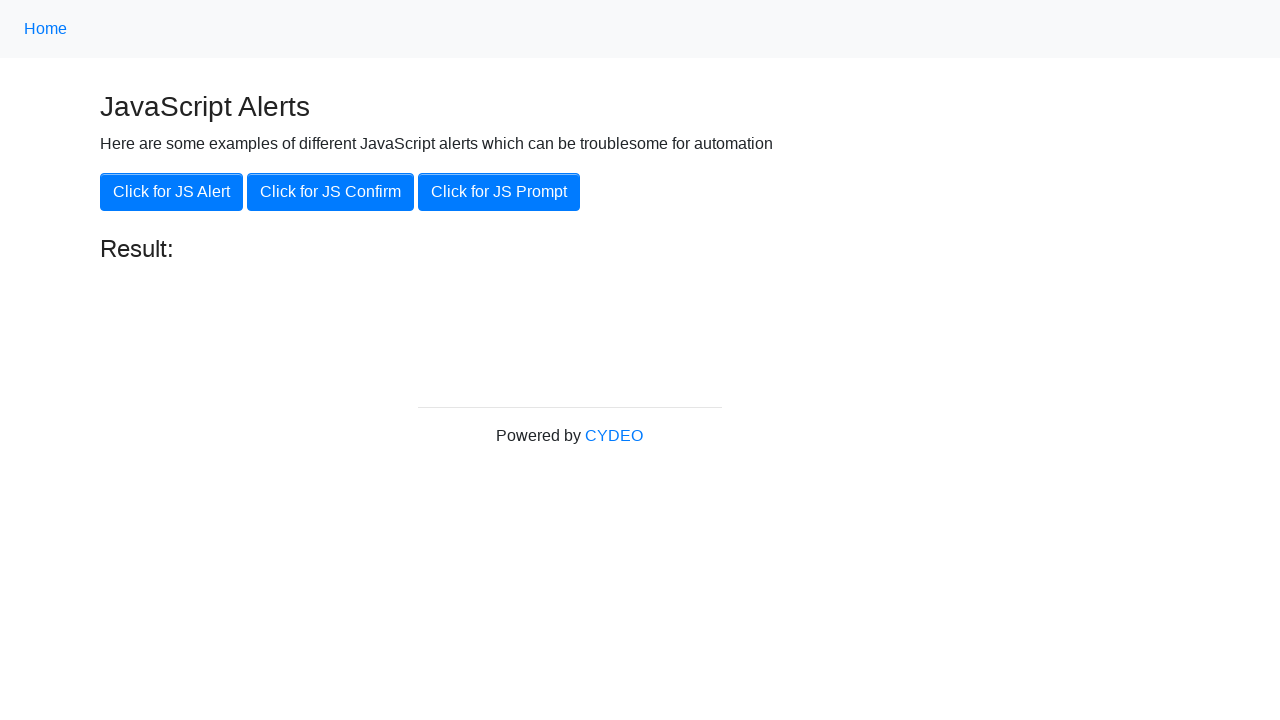

Clicked the JavaScript alert button at (172, 192) on xpath=//button[@onclick='jsAlert()']
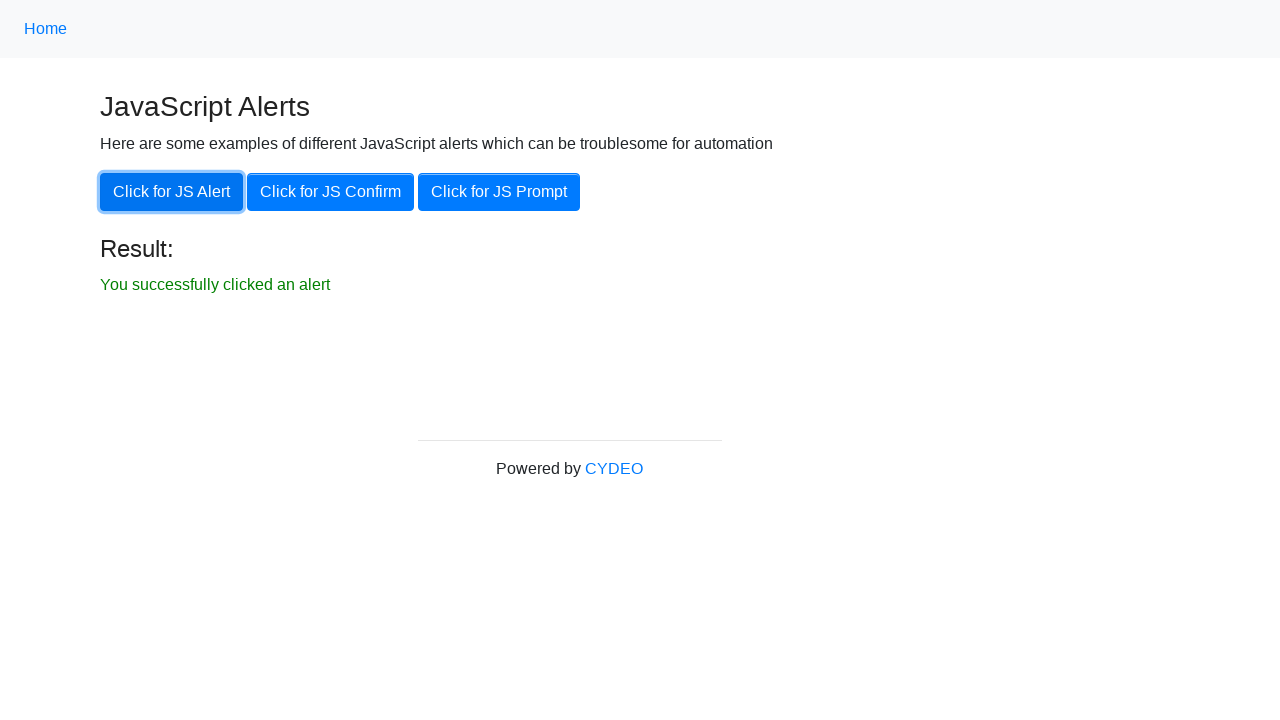

Set up dialog handler to accept alerts
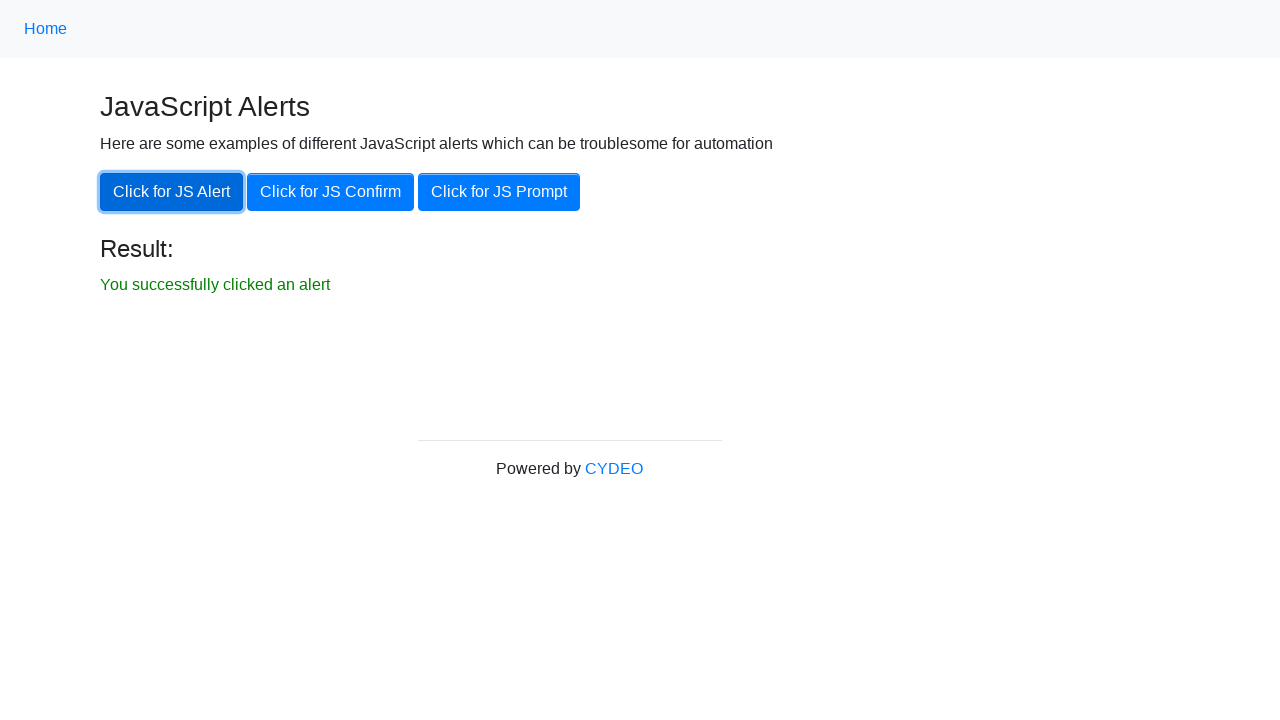

Verified success message 'You successfully clicked an alert' is displayed
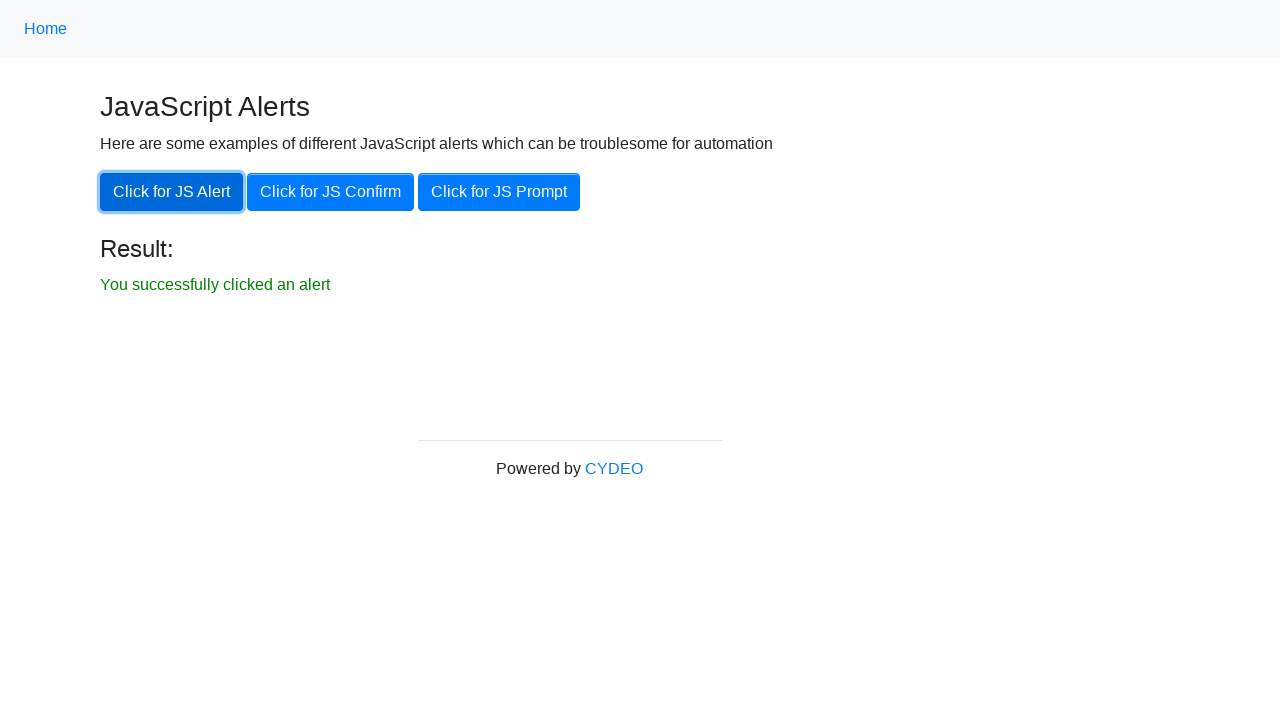

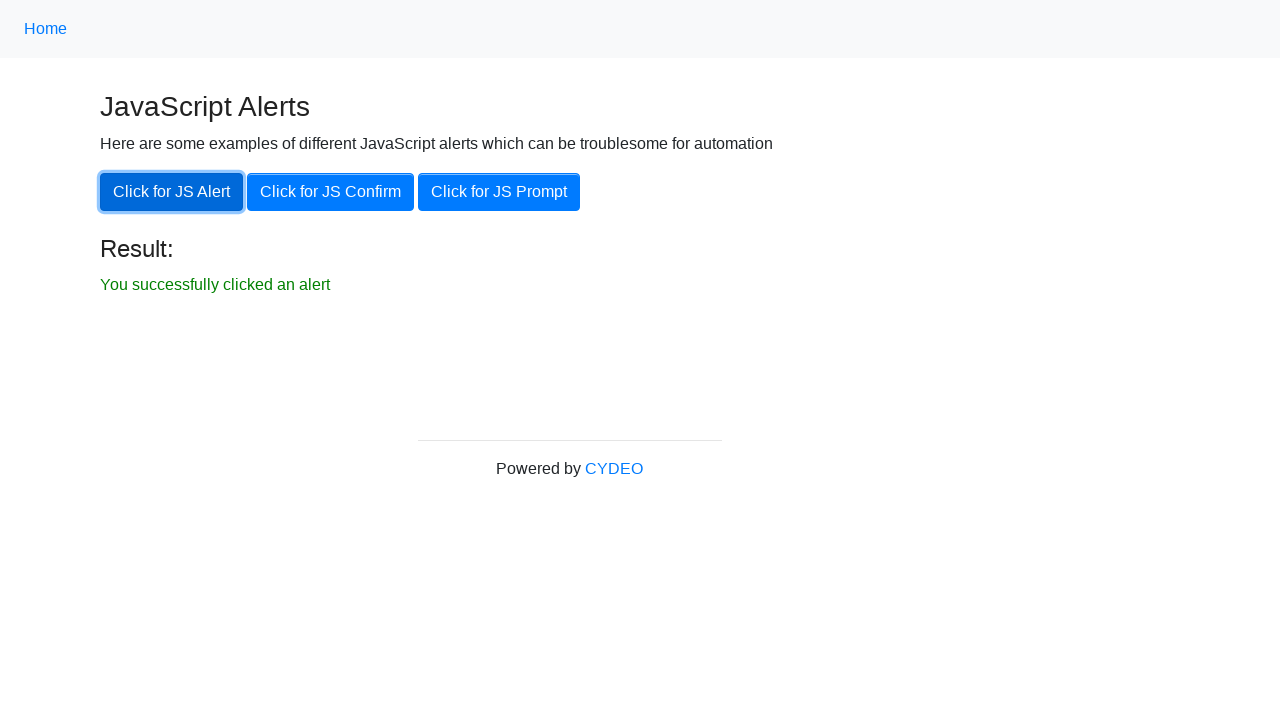